Navigates to the Triumph Motorcycles India website and verifies it loads successfully

Starting URL: https://www.triumphmotorcycles.in/

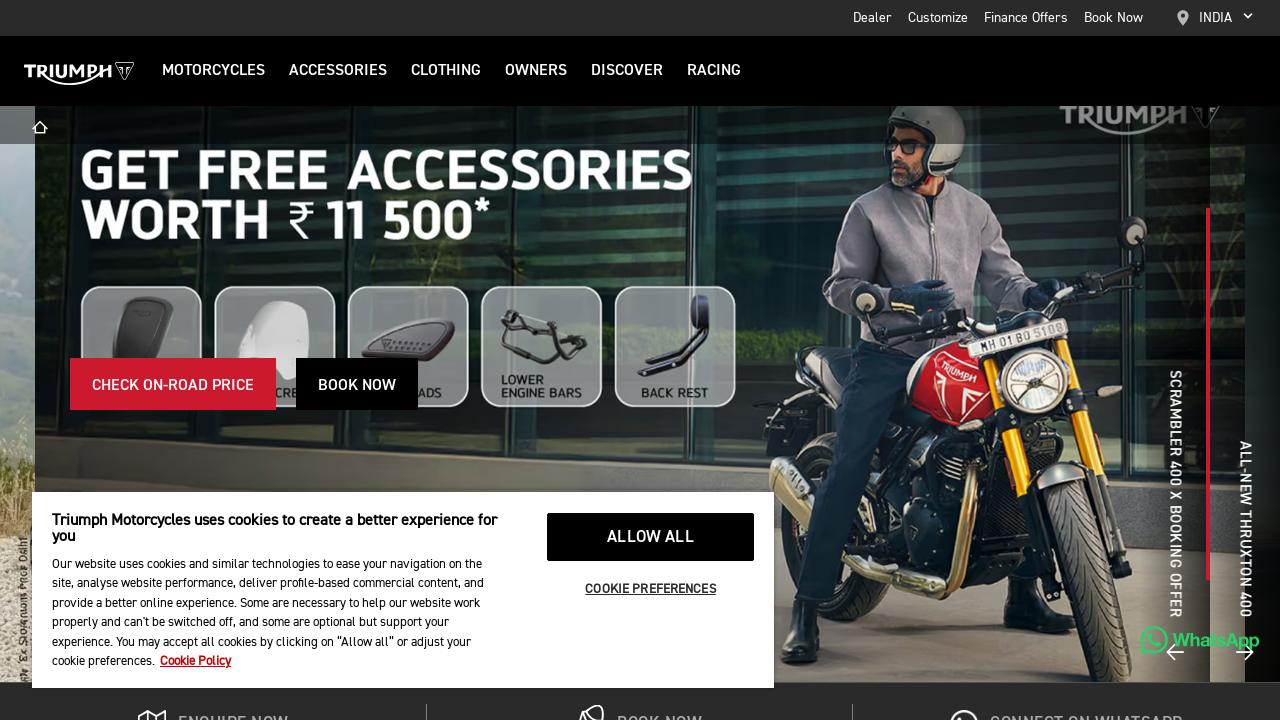

Waited for Triumph Motorcycles India website to fully load (networkidle state)
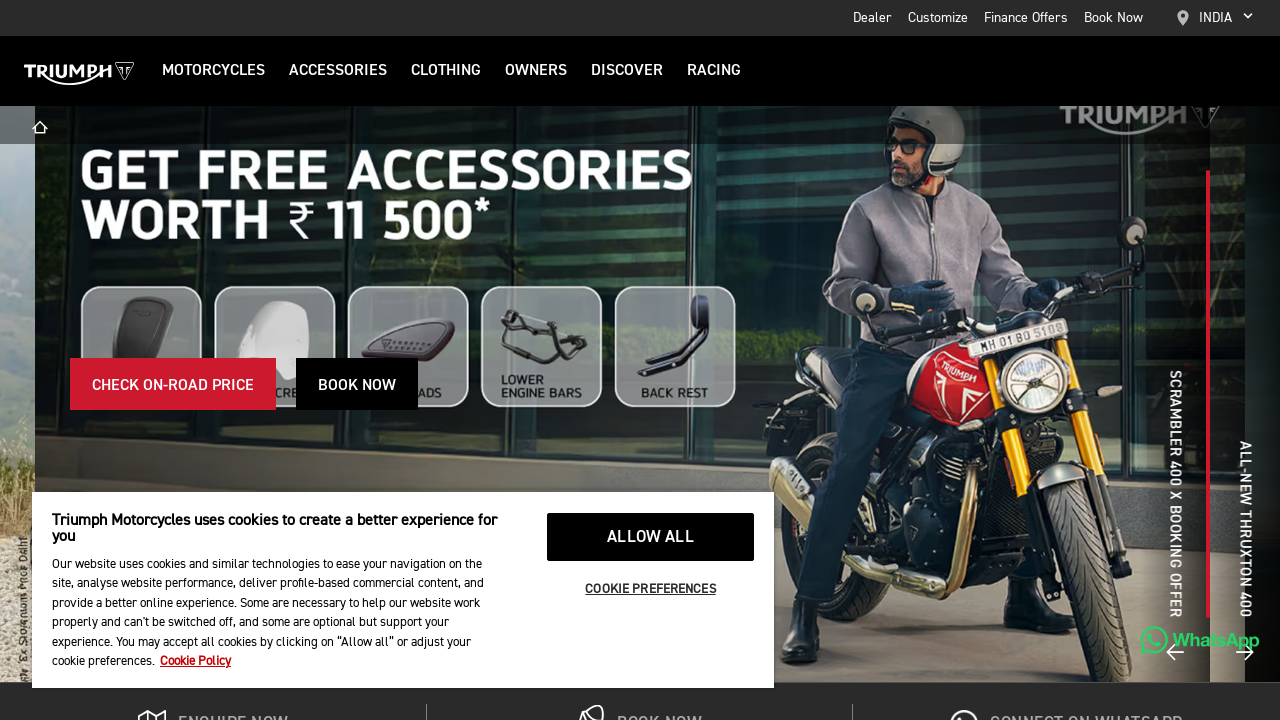

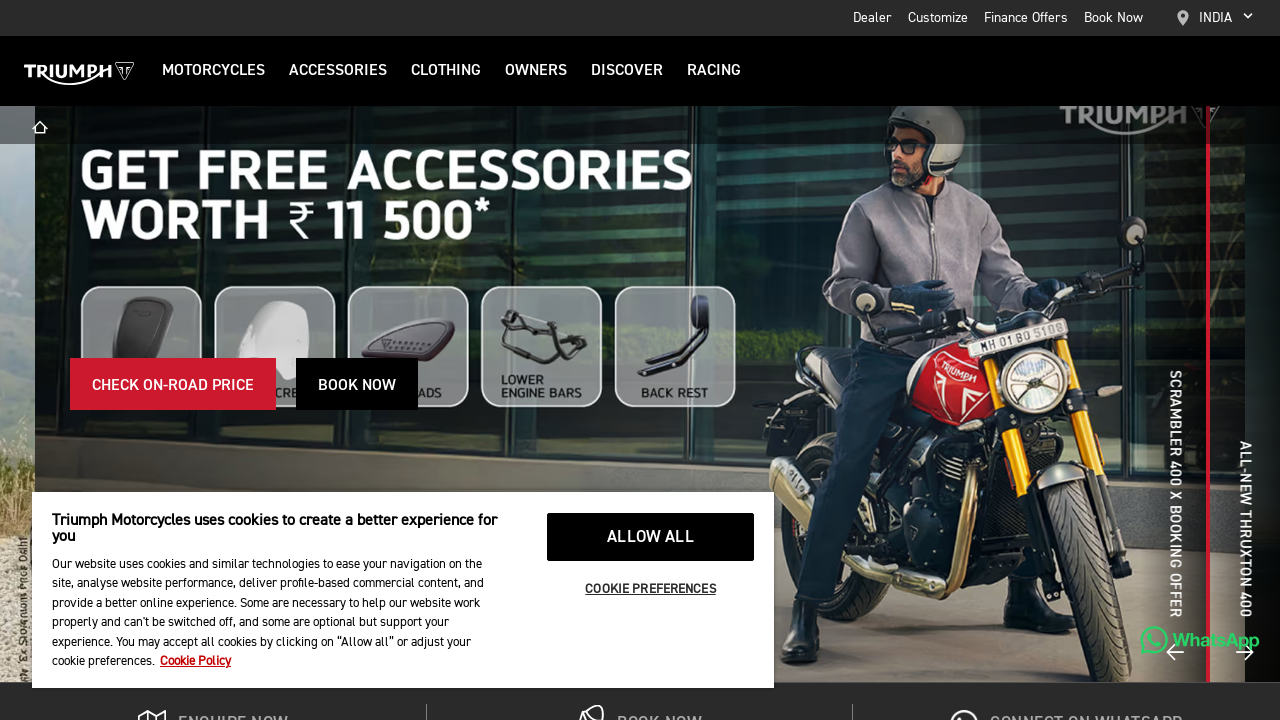